Tests the behavior of a number input field by typing values, using arrow keys to increment/decrement, and verifying that non-numeric text is rejected while scientific notation is accepted.

Starting URL: http://the-internet.herokuapp.com/inputs

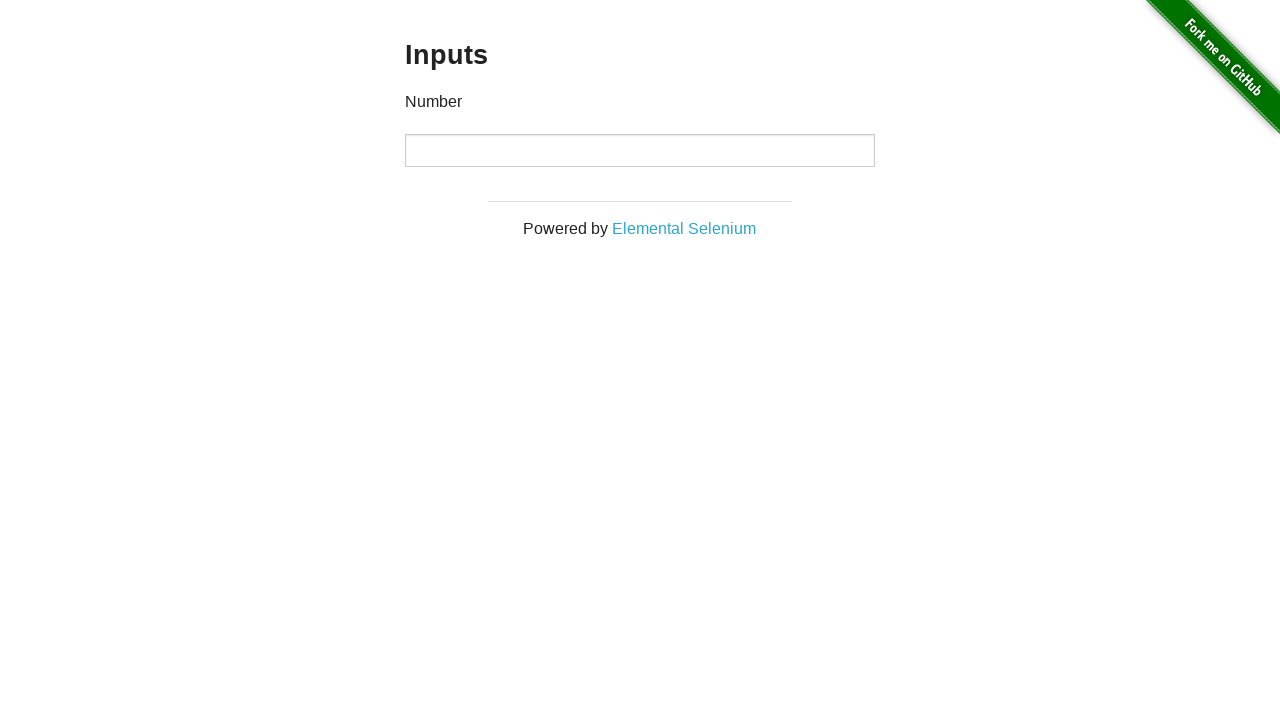

Located the first input element on the page
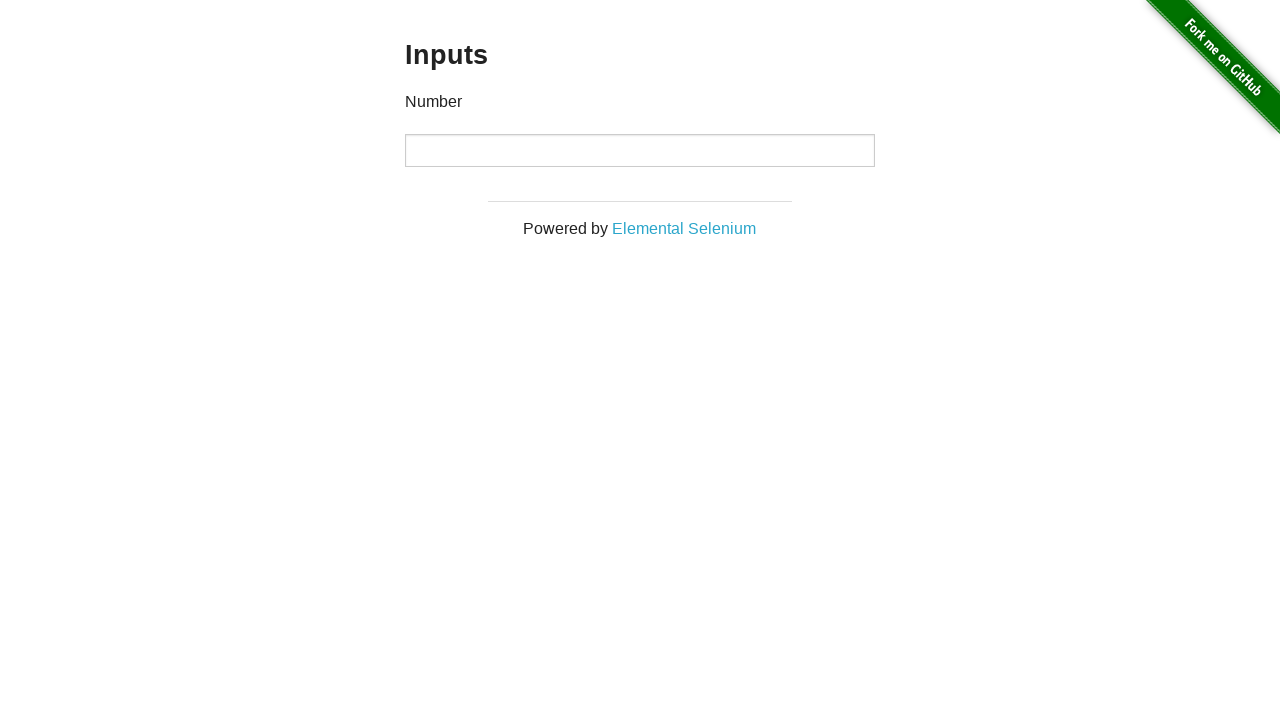

Filled input field with '1' on input >> nth=0
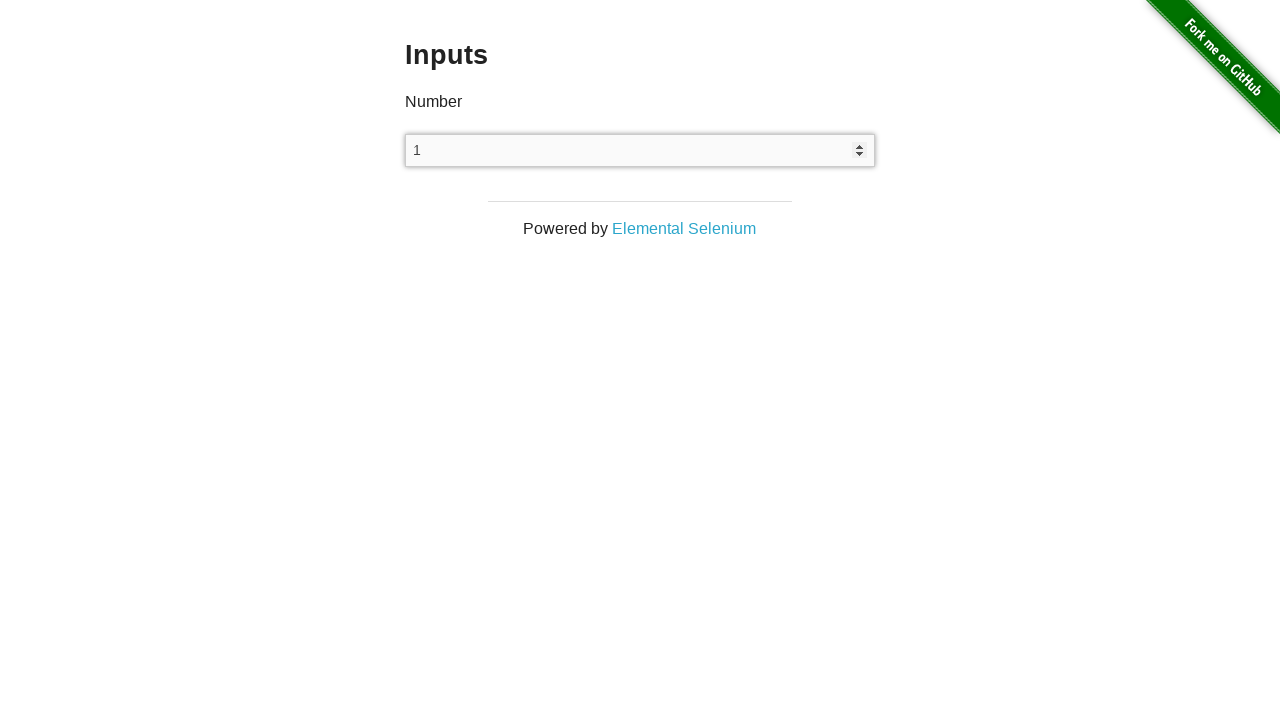

Verified input value is '1'
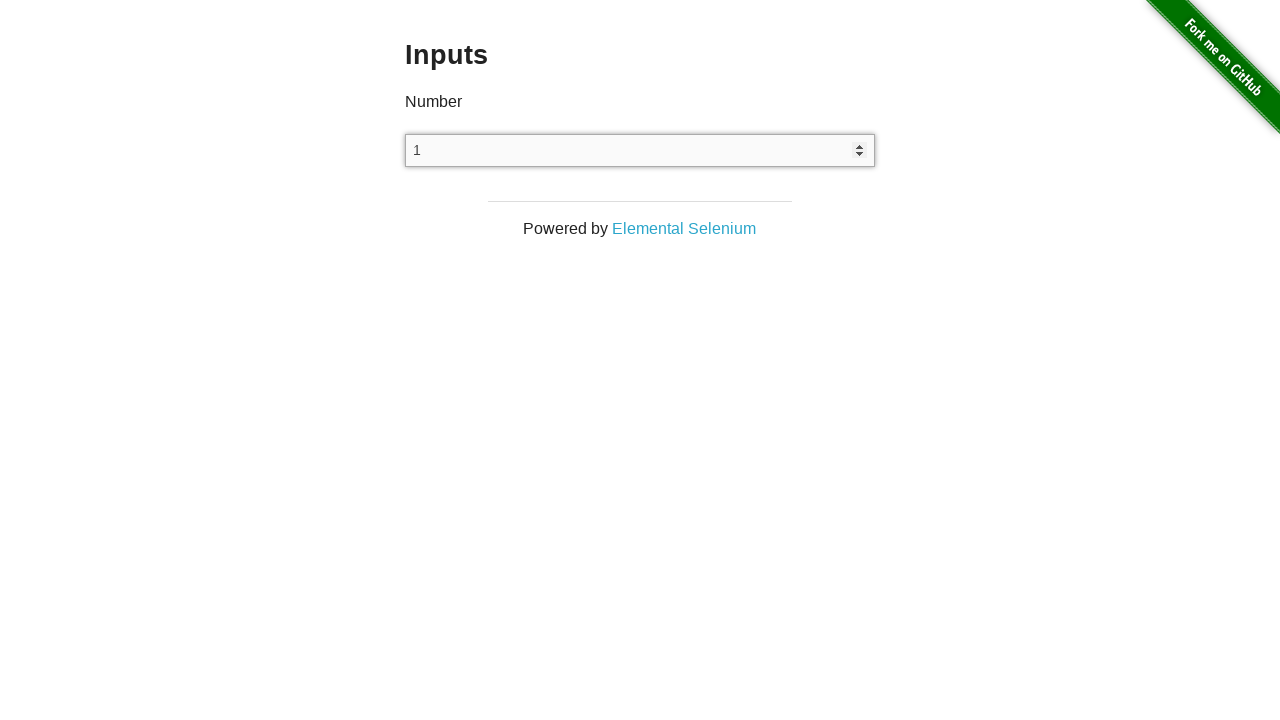

Pressed ArrowUp to increment the number input on input >> nth=0
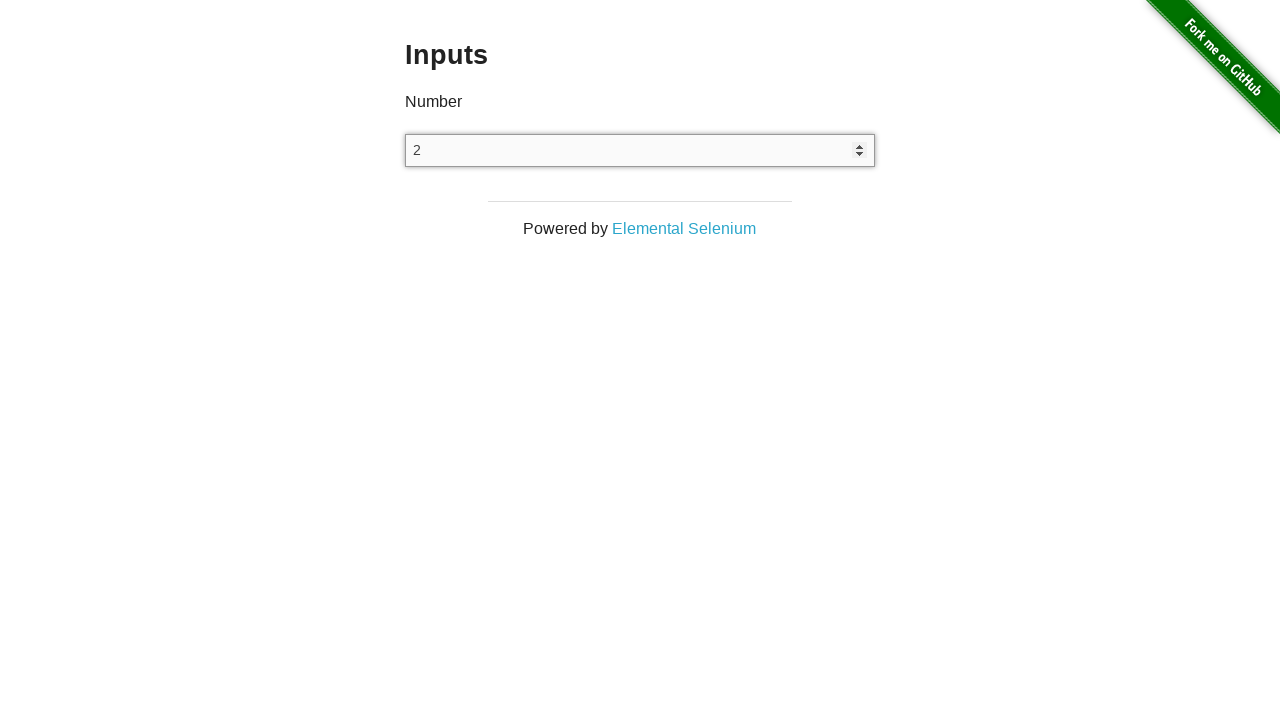

Verified input value is '2' after arrow up
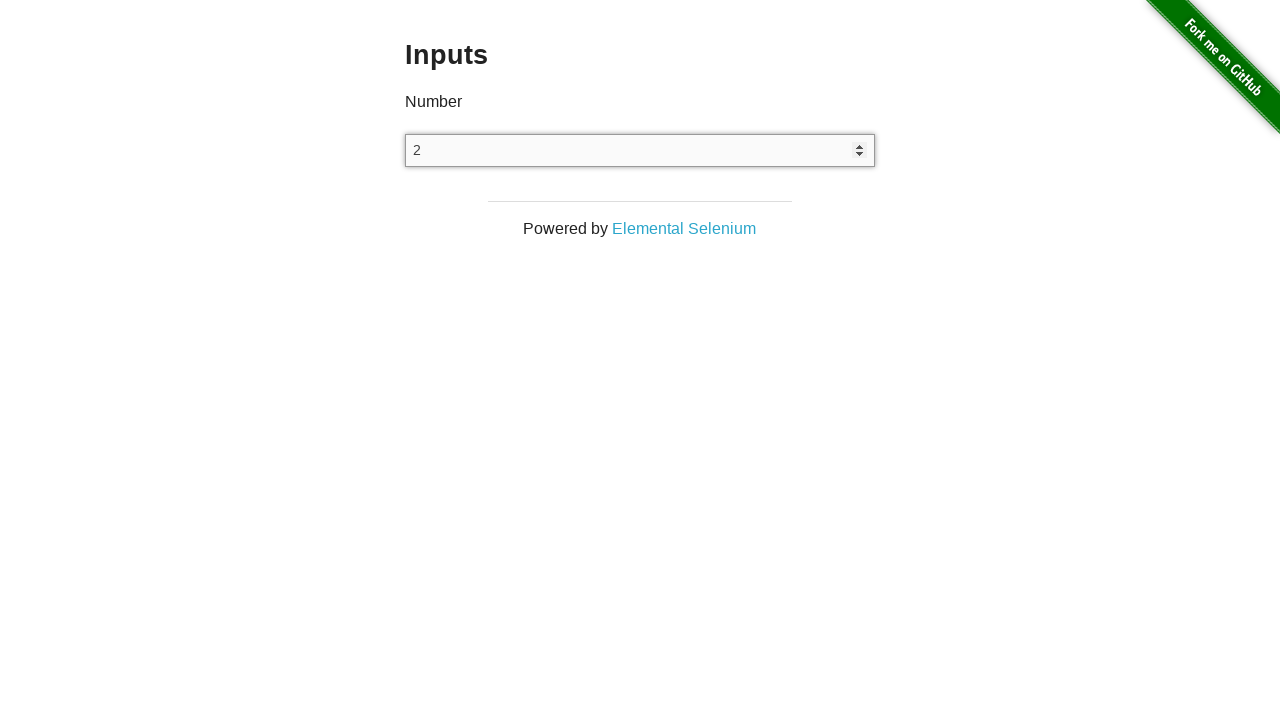

Pressed ArrowDown to decrement the number input on input >> nth=0
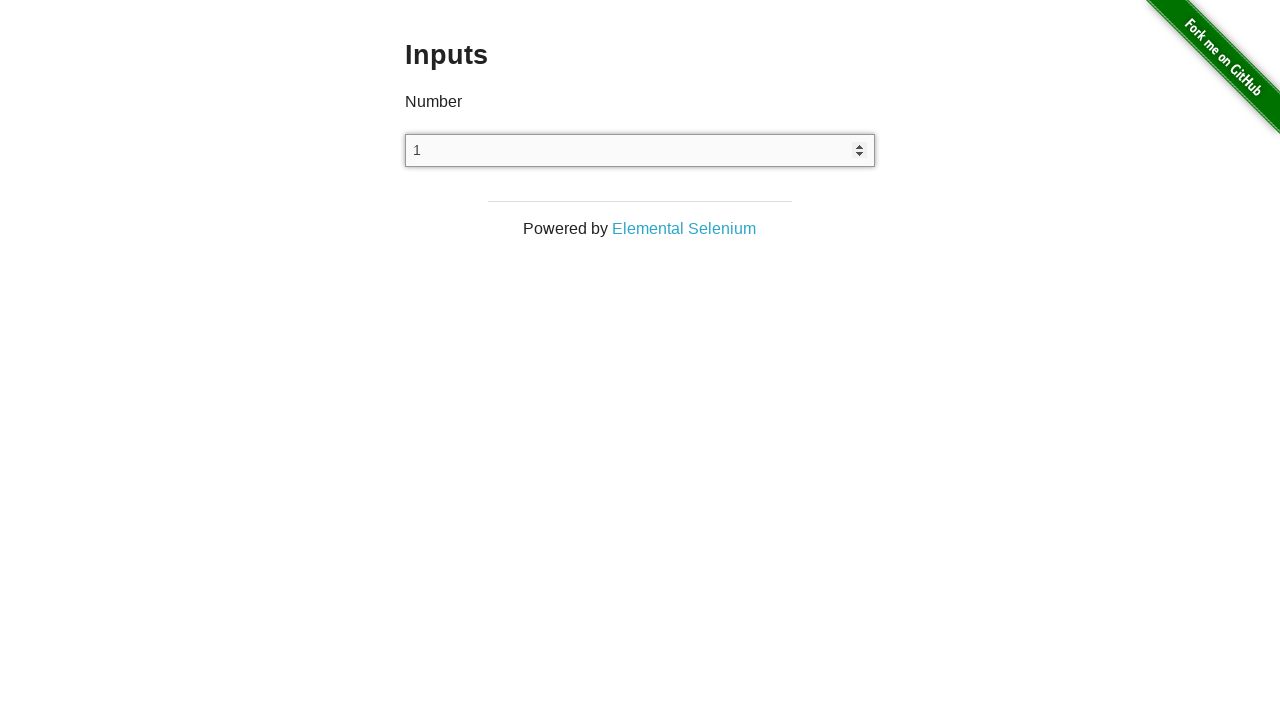

Verified input value is '1' after arrow down
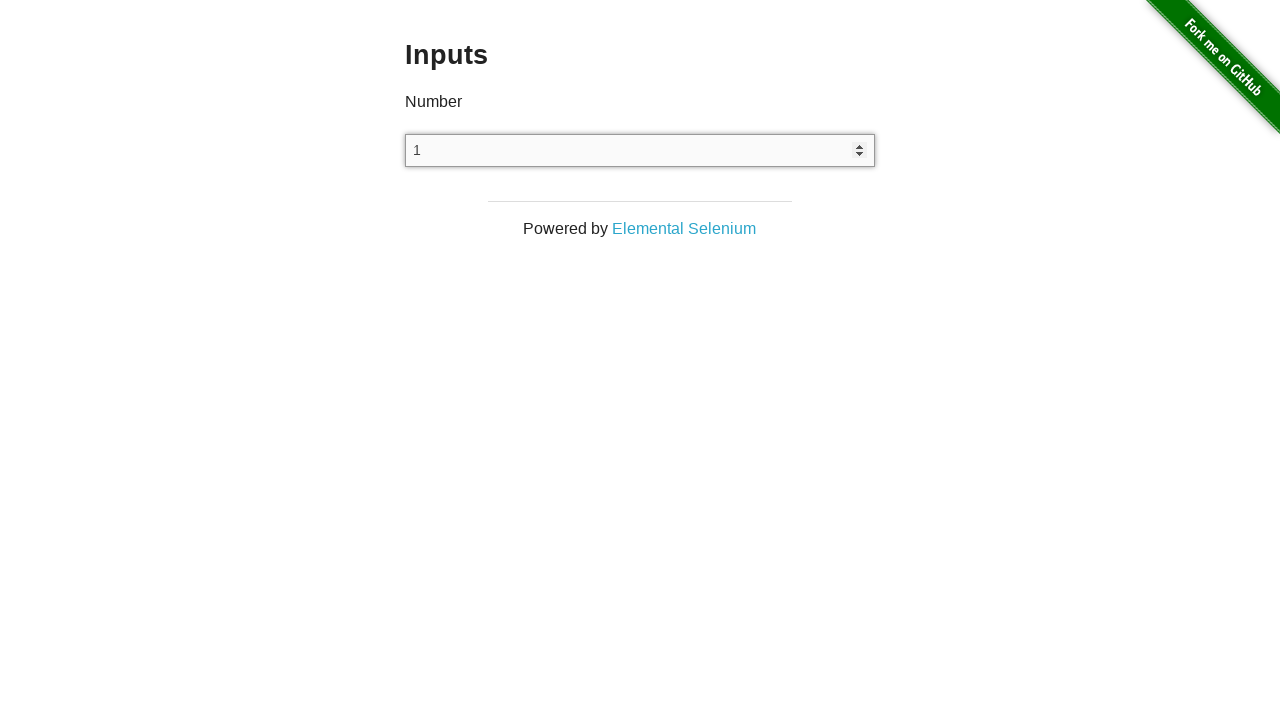

Cleared the input field on input >> nth=0
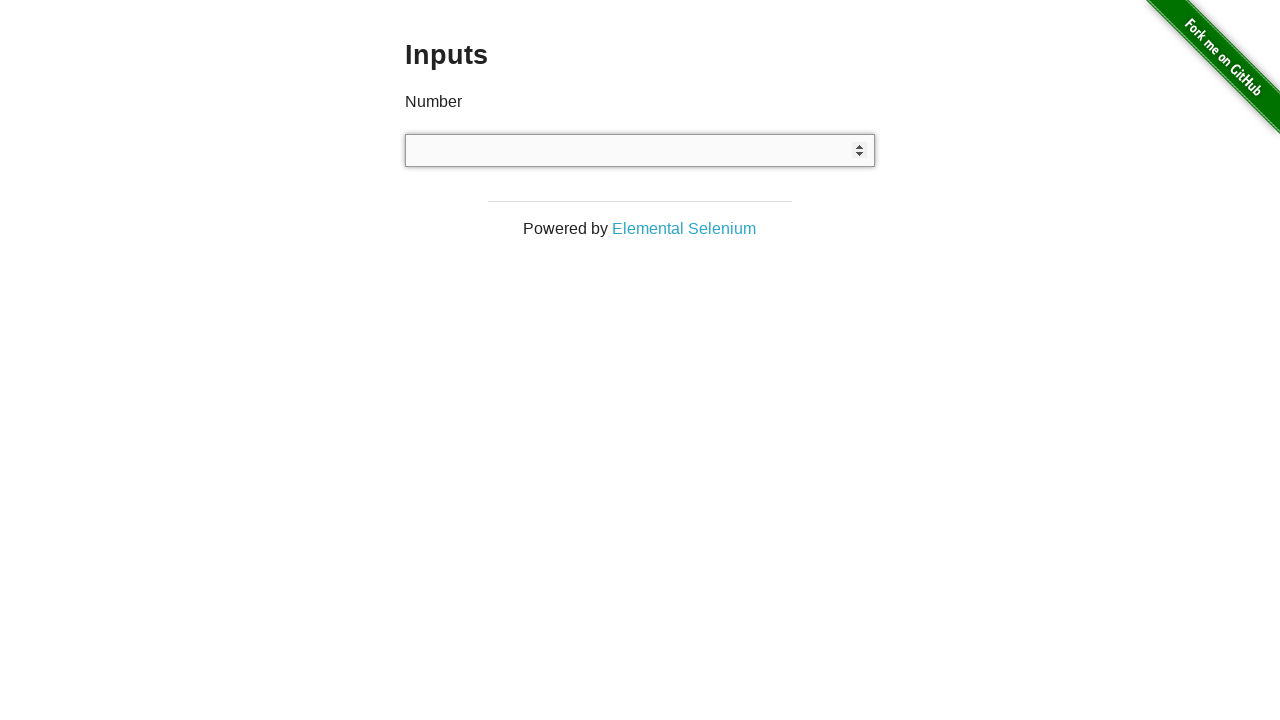

Attempted to type non-numeric text 'test' into number input on input >> nth=0
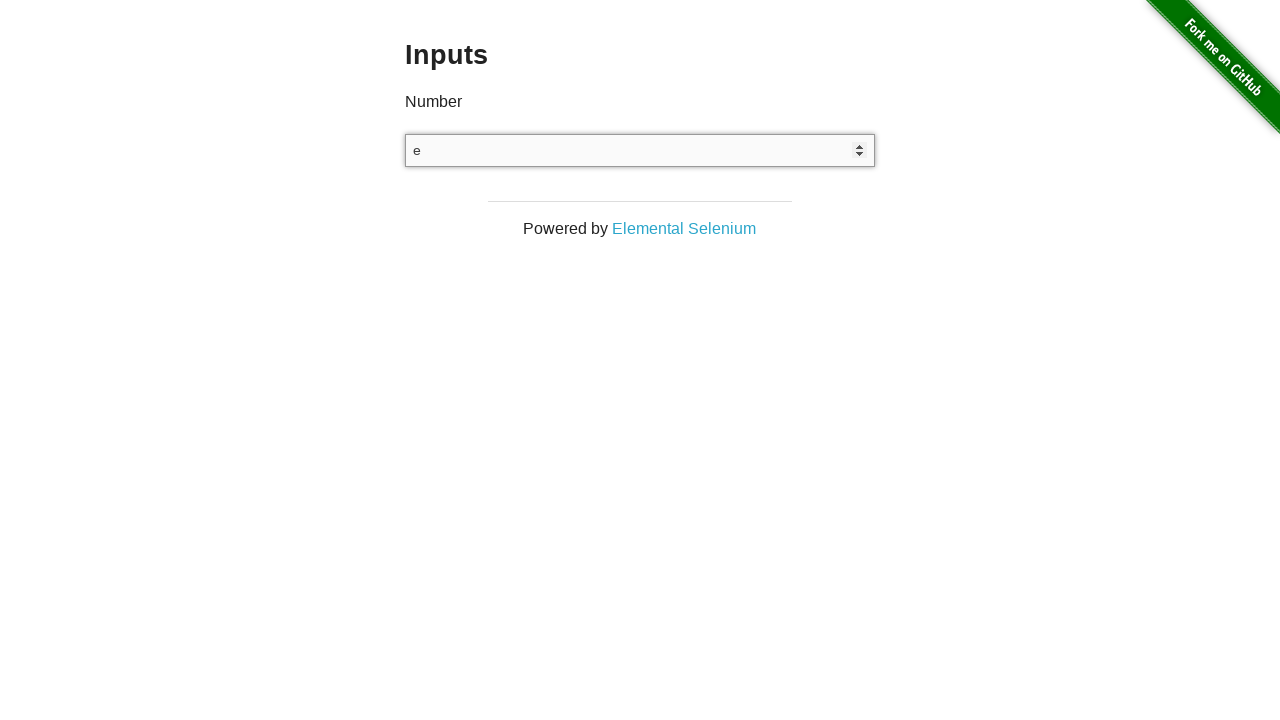

Verified that non-numeric text was rejected and input remains empty
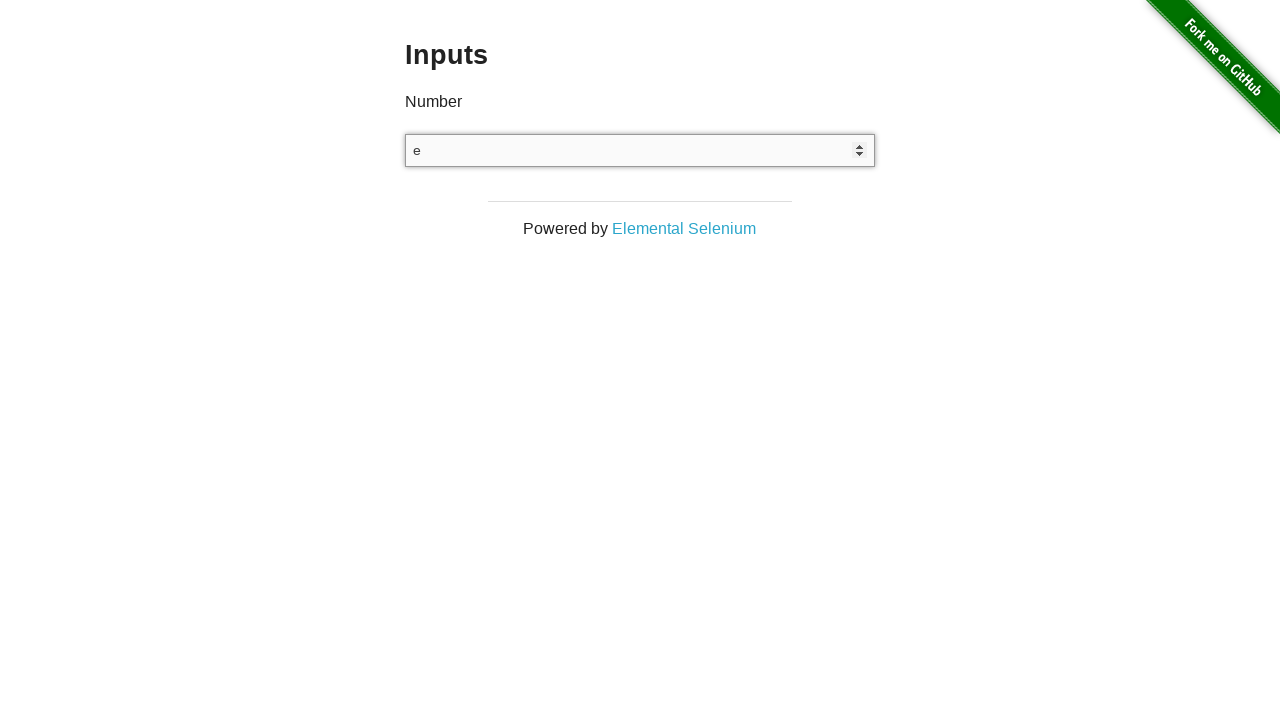

Cleared the input field on input >> nth=0
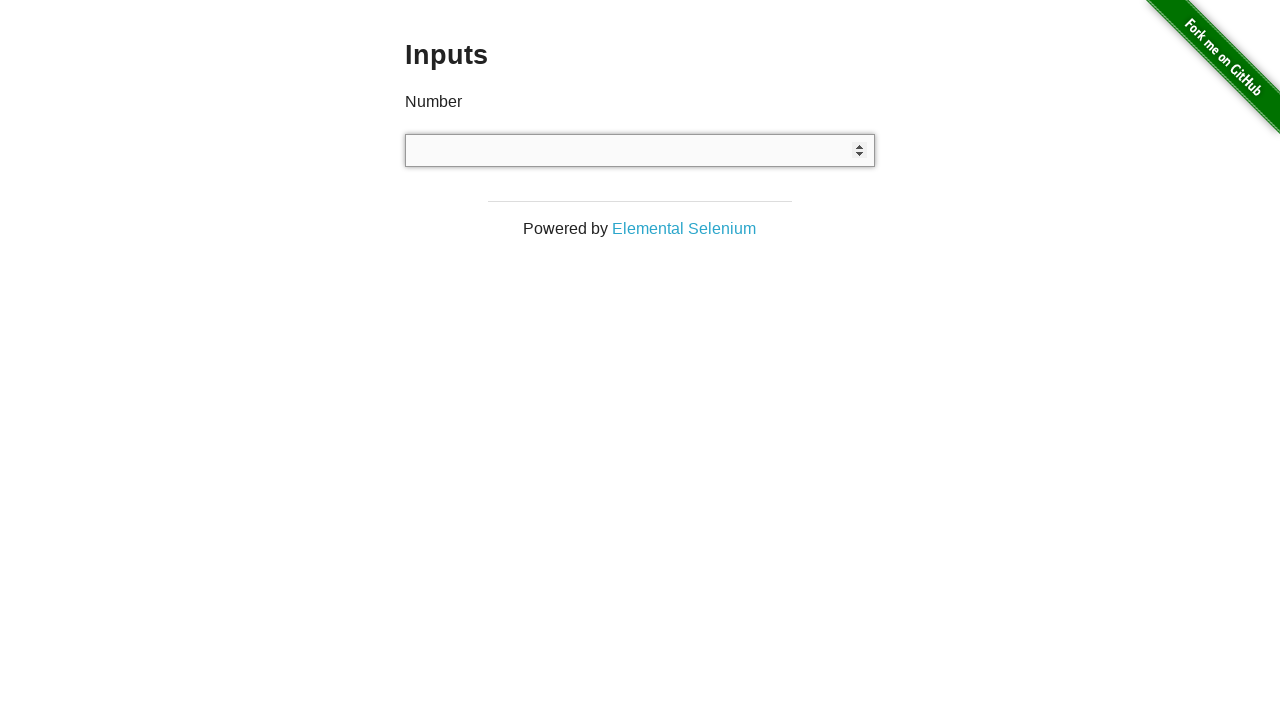

Typed scientific notation '1e1' into the number input on input >> nth=0
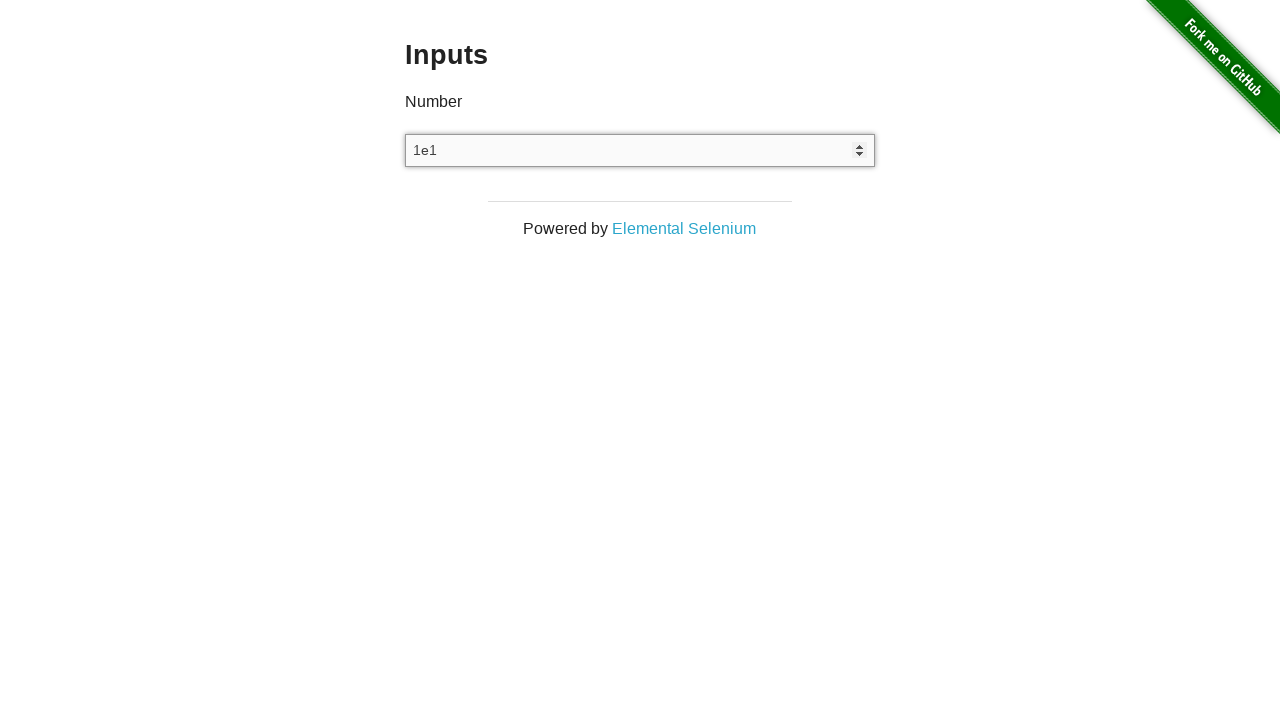

Verified that scientific notation '1e1' was accepted
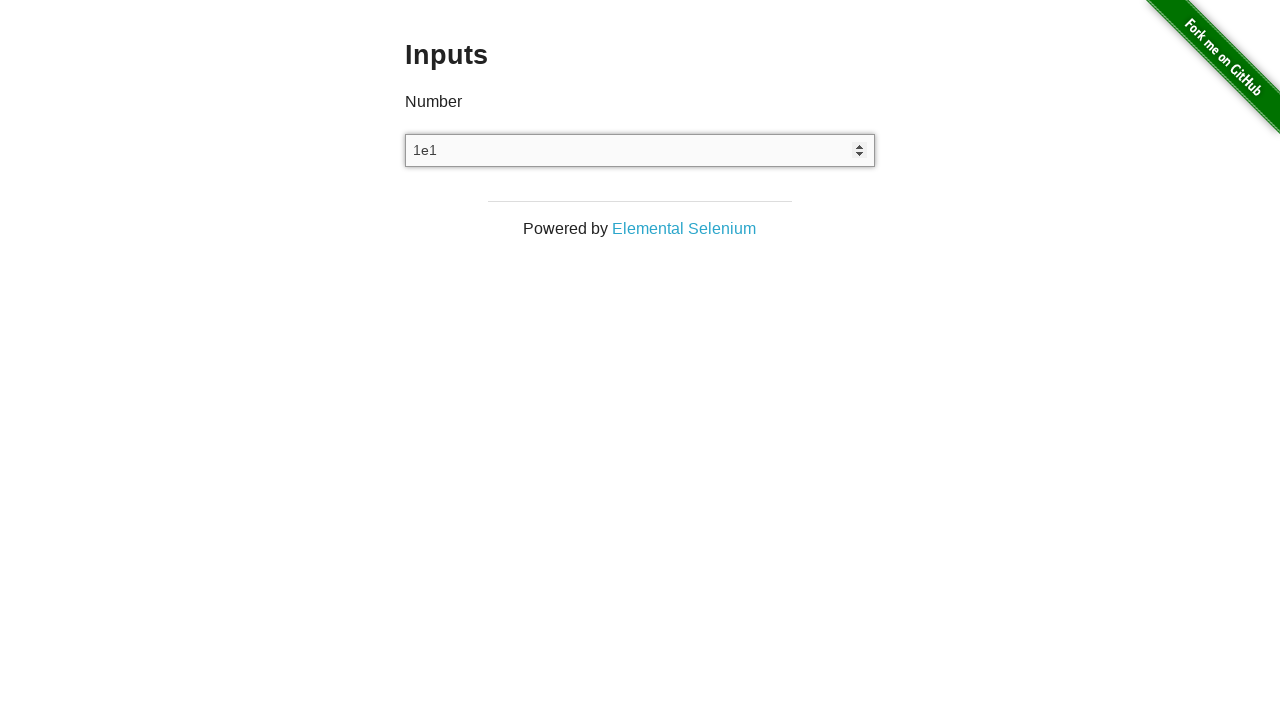

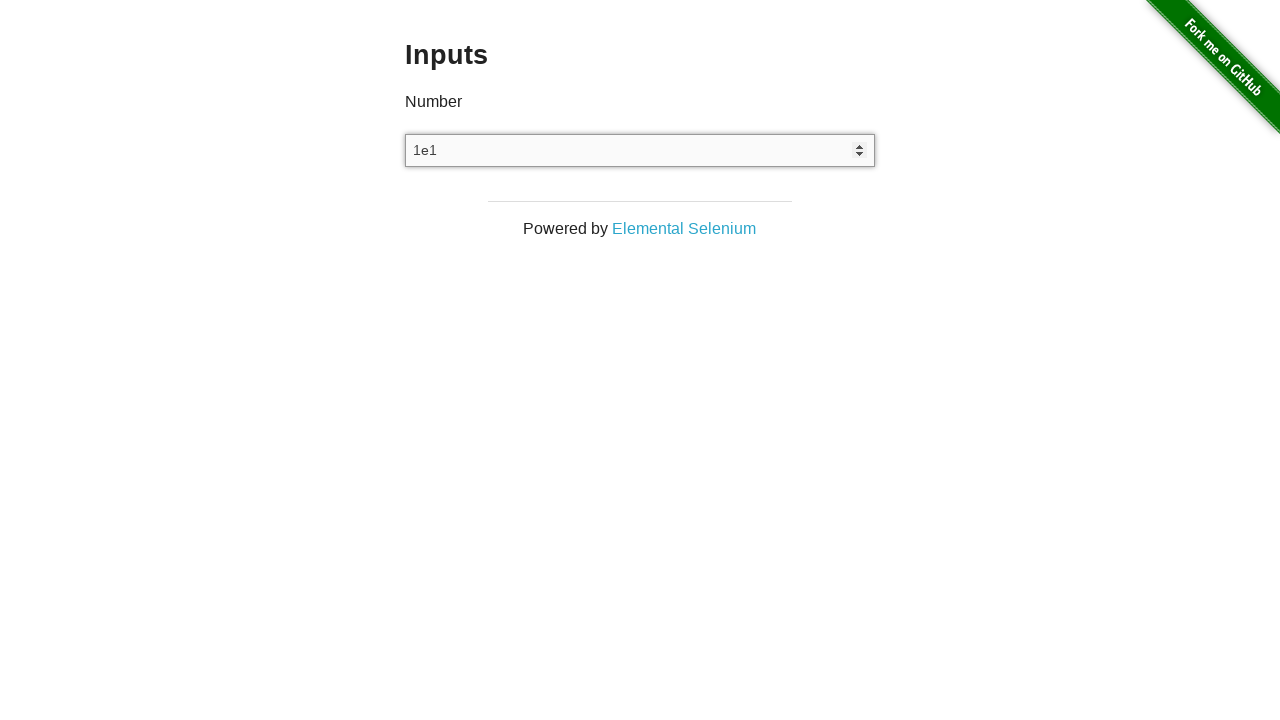